Tests the student registration form by filling all fields (name, email, gender, phone, date of birth, subjects, hobbies, file upload, address, state and city) and verifying the submitted data appears in the confirmation modal.

Starting URL: https://demoqa.com/automation-practice-form

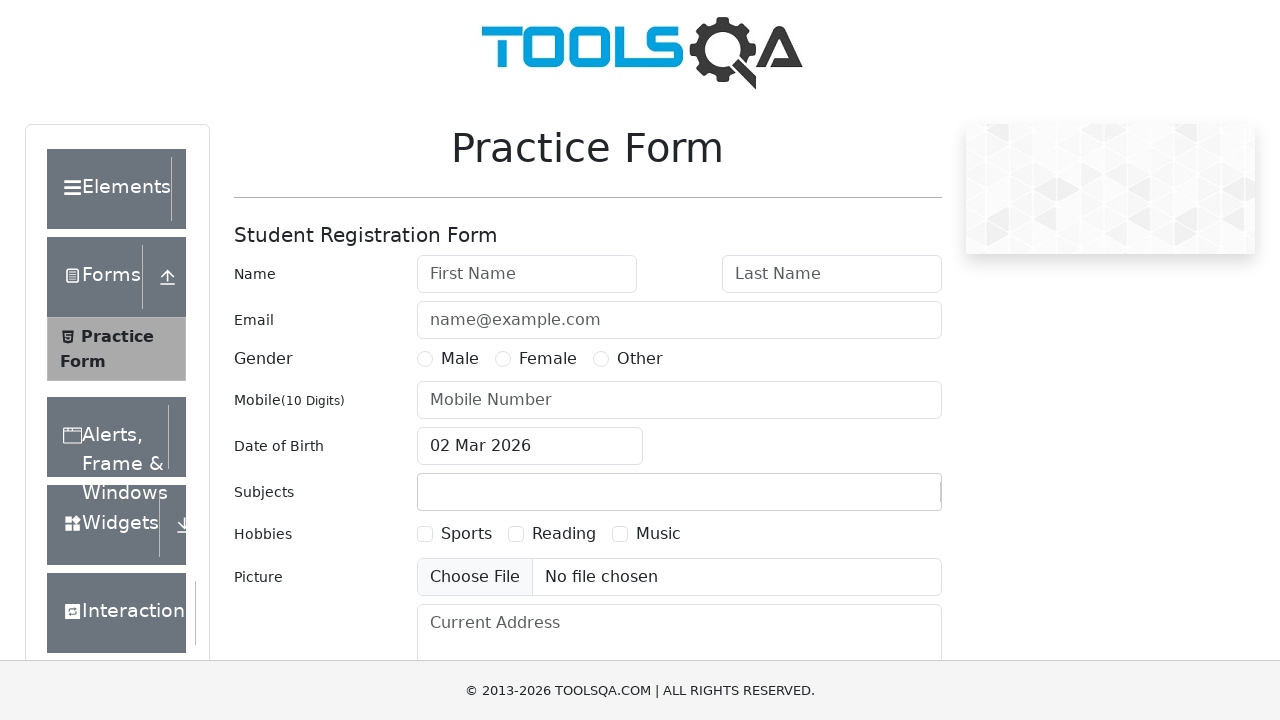

Filled first name field with 'James' on #firstName
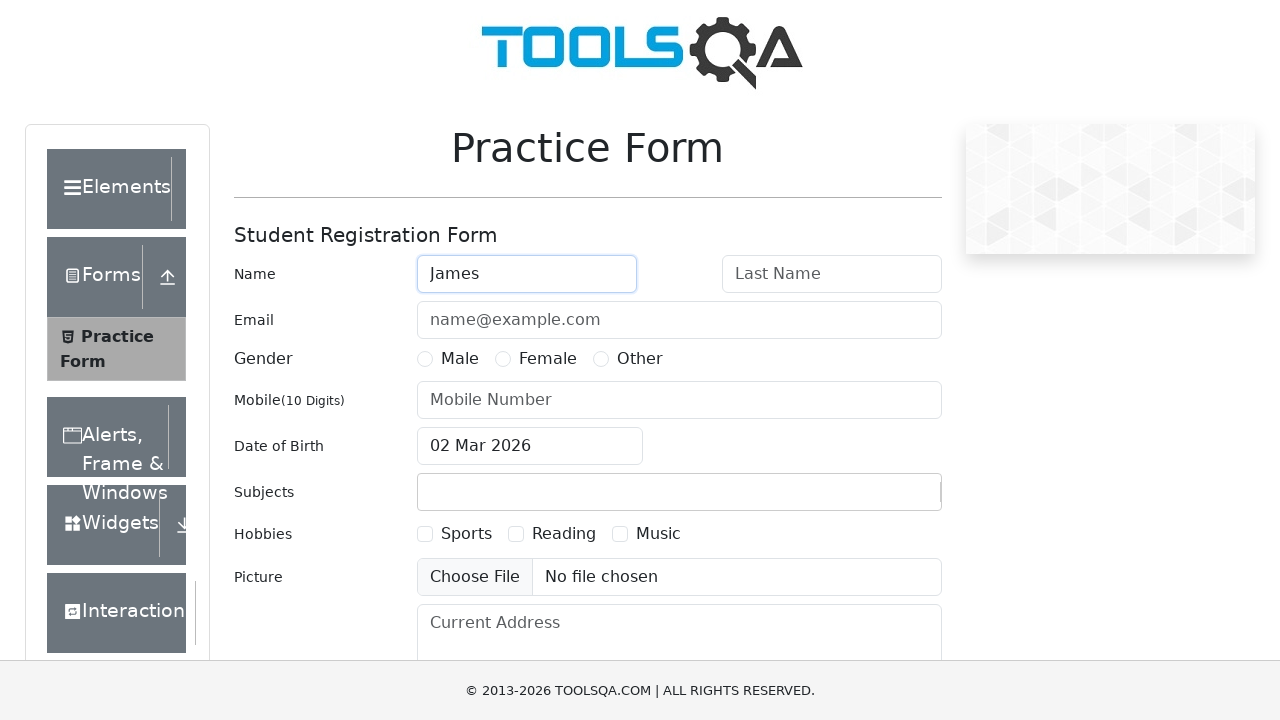

Filled last name field with 'Wilson' on #lastName
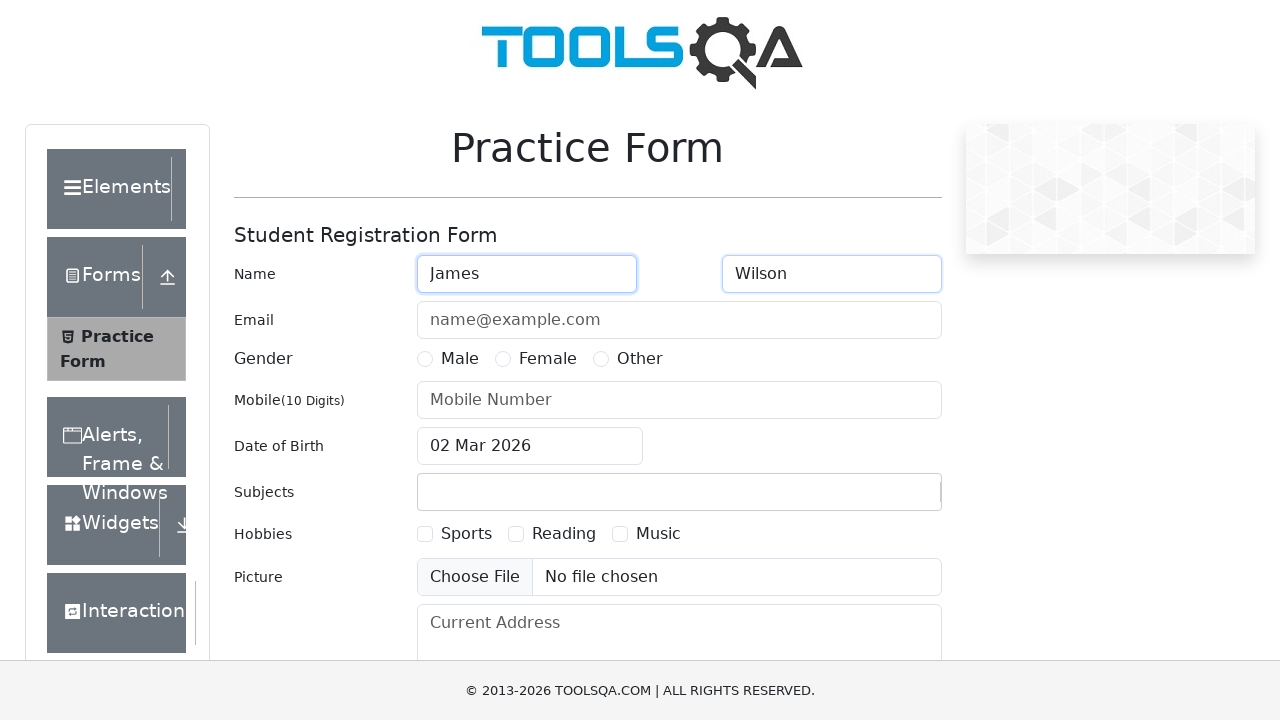

Filled email field with 'james.wilson87@example.com' on #userEmail
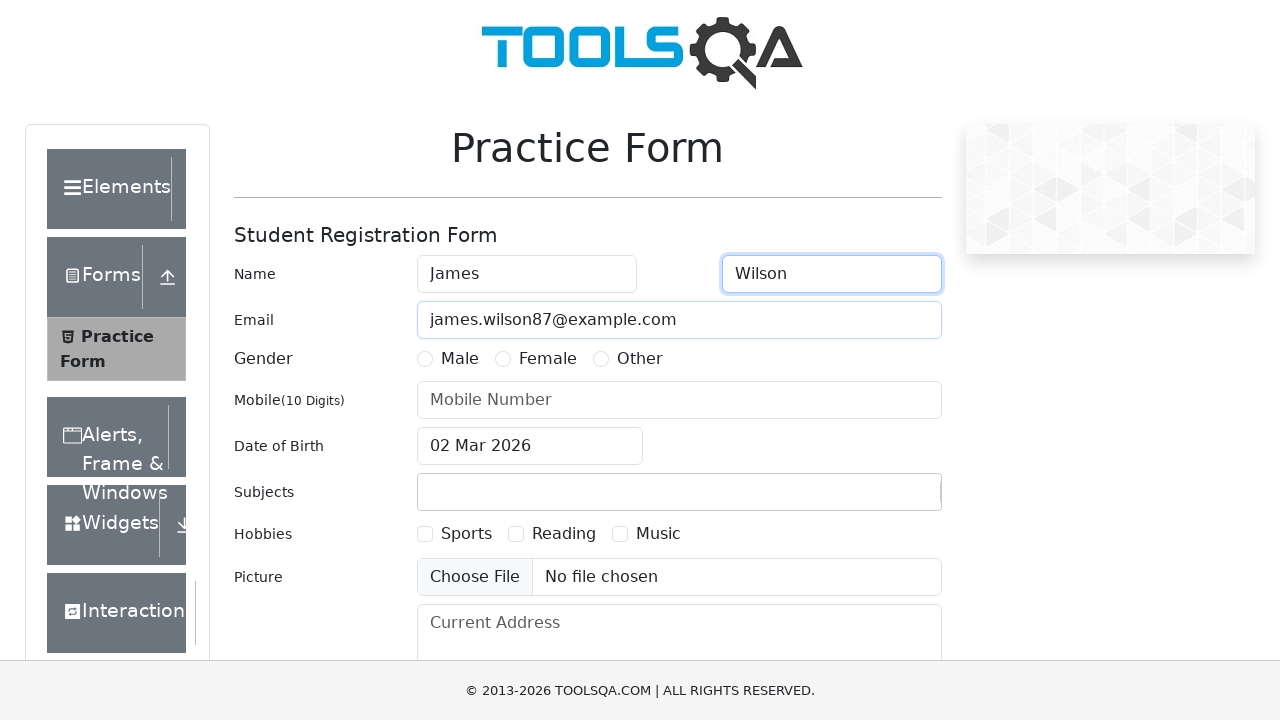

Selected Male gender at (460, 359) on label[for='gender-radio-1']
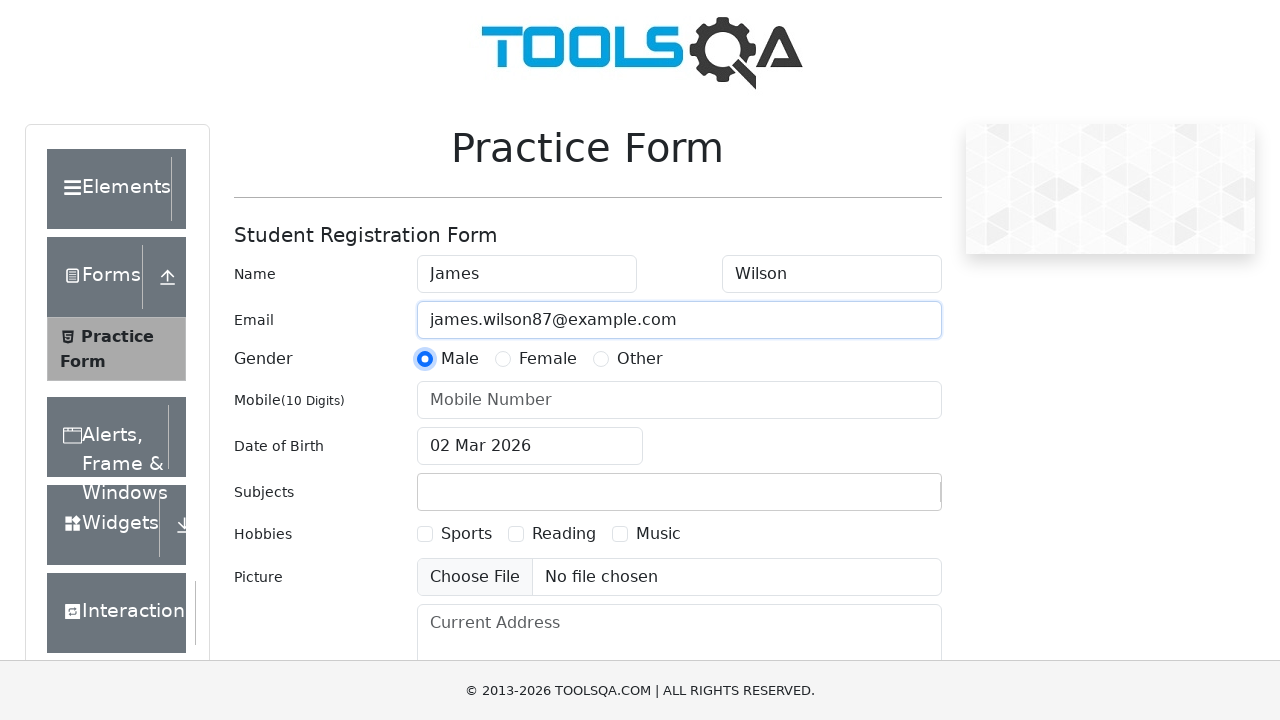

Filled phone number field with '7845123690' on #userNumber
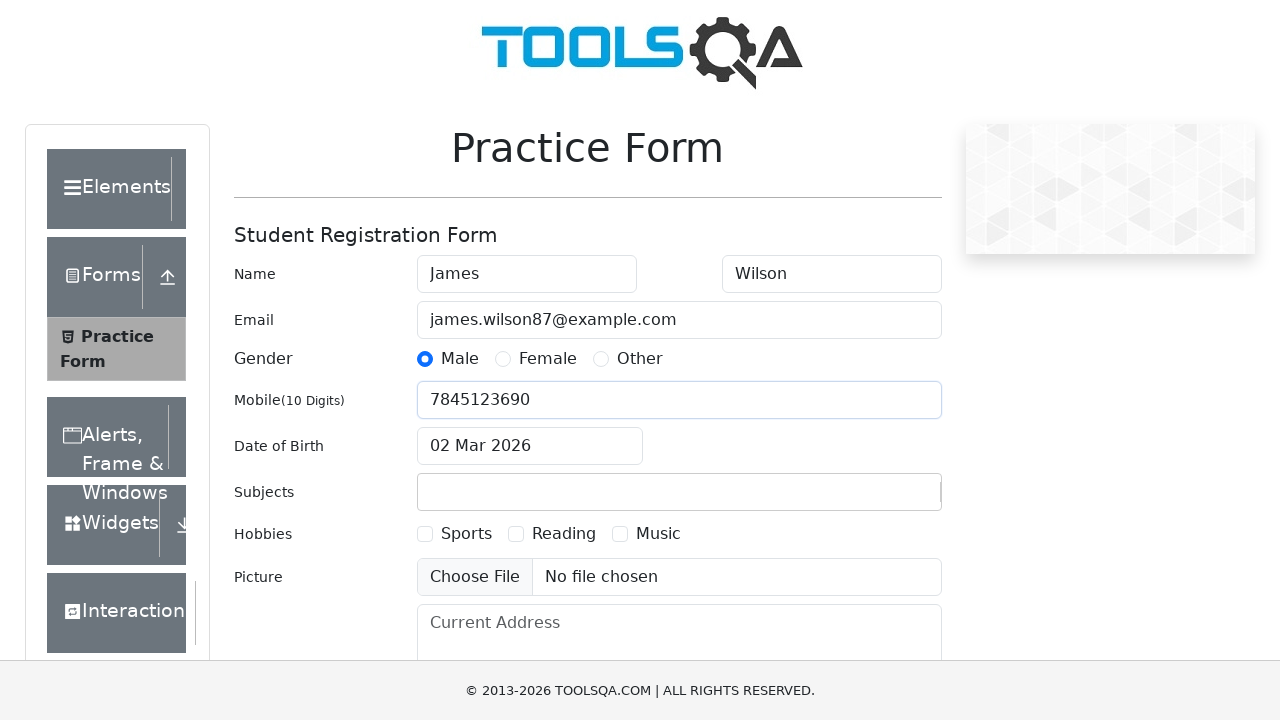

Clicked date of birth field to open calendar at (530, 446) on #dateOfBirthInput
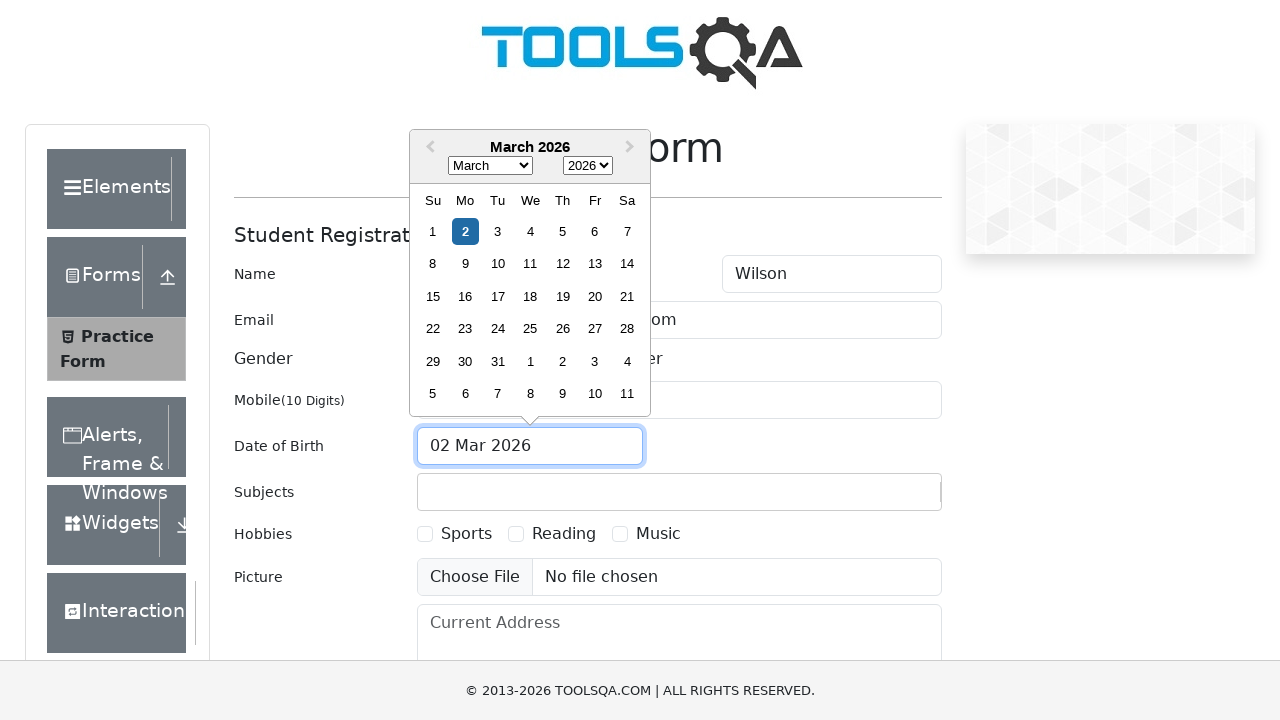

Selected March as birth month on .react-datepicker__month-select
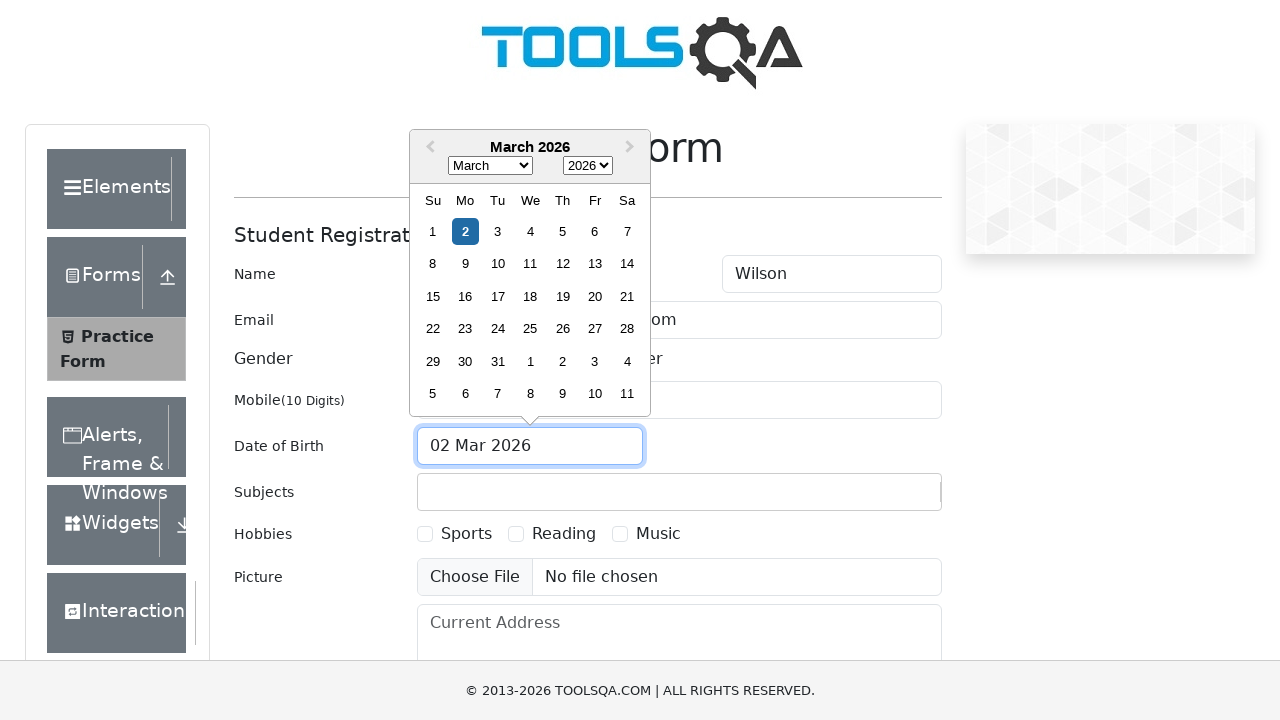

Selected 1992 as birth year on .react-datepicker__year-select
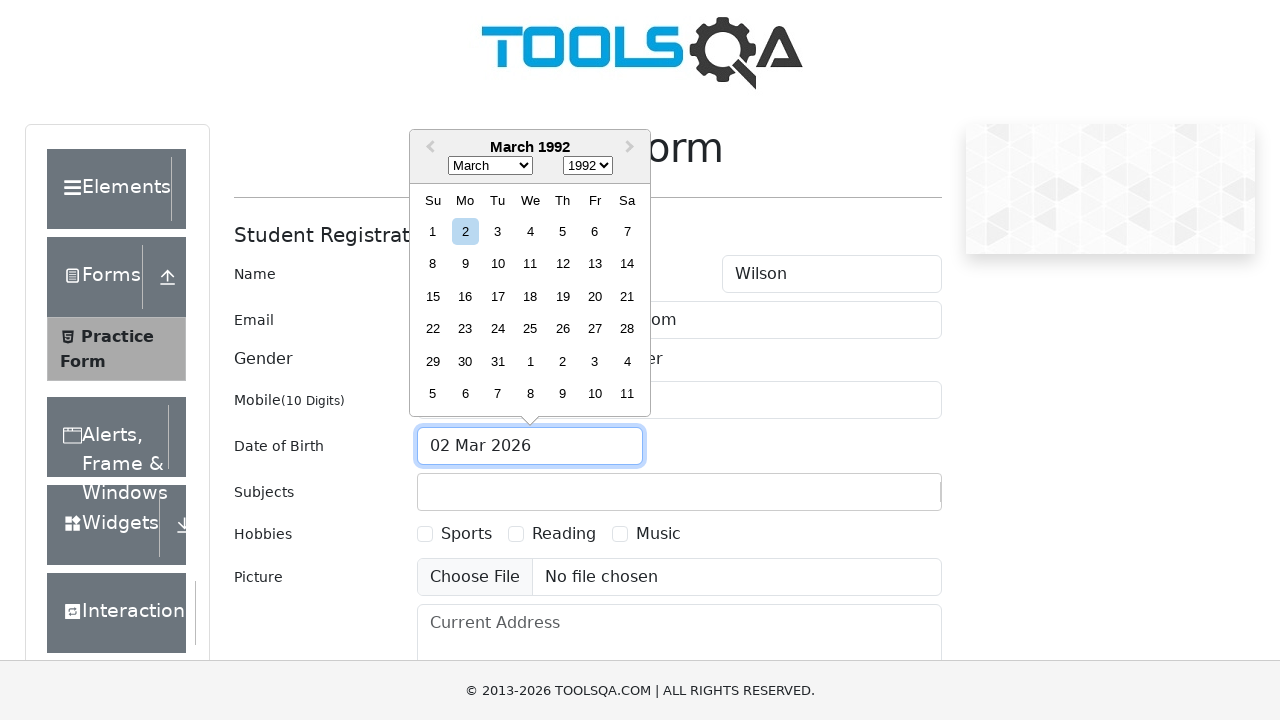

Selected 15 as birth day at (433, 296) on .react-datepicker__day--015:not(.react-datepicker__day--outside-month)
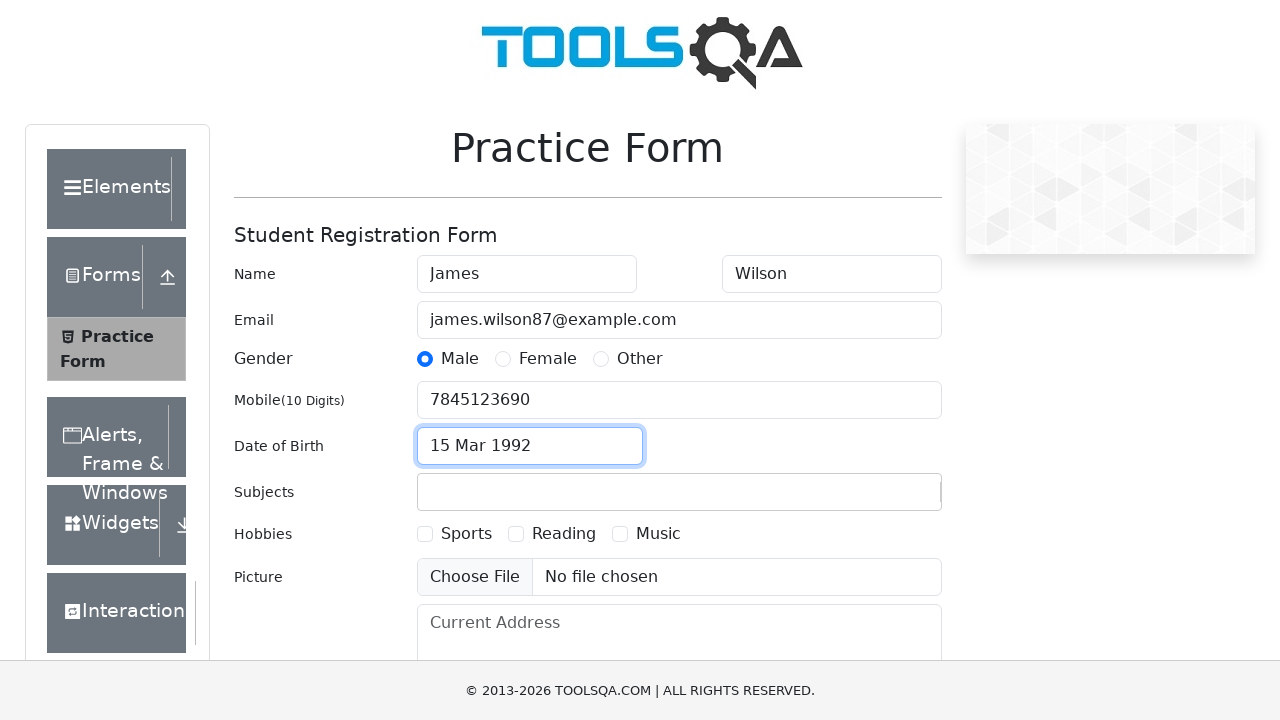

Filled subject field with 'History' on #subjectsInput
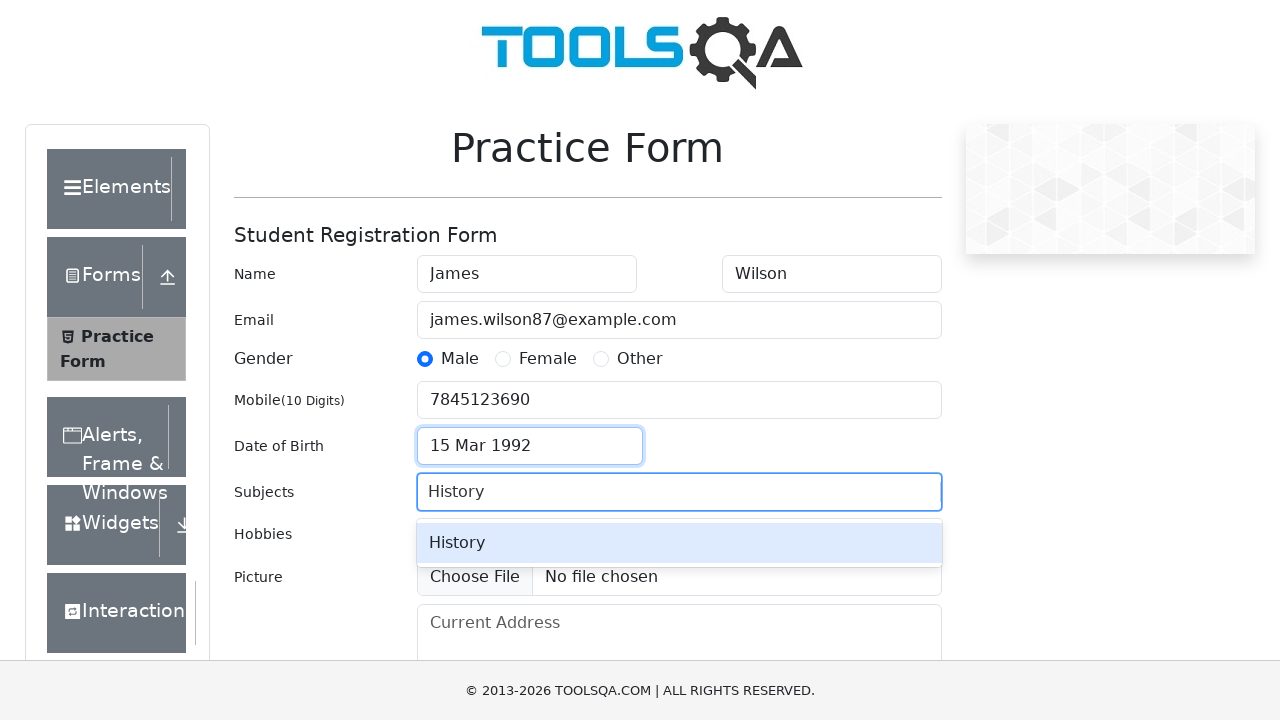

Pressed Enter to confirm subject selection
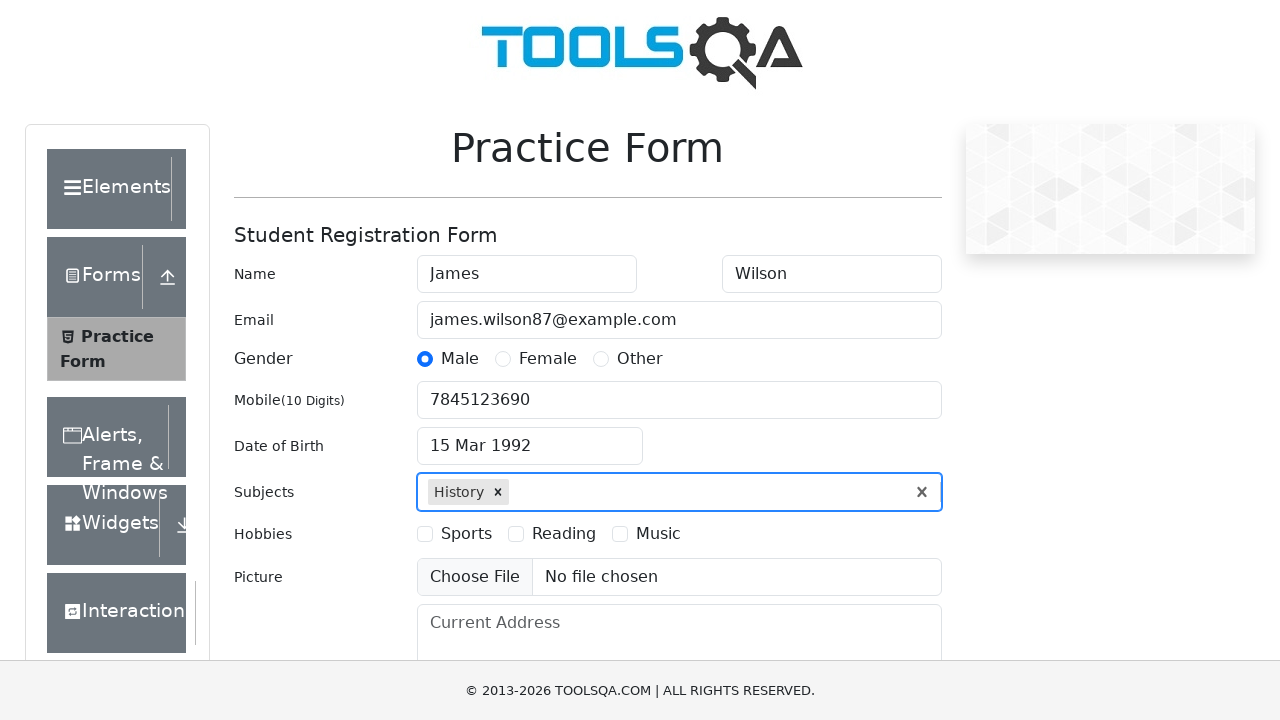

Selected Sports hobby checkbox at (466, 534) on label[for='hobbies-checkbox-1']
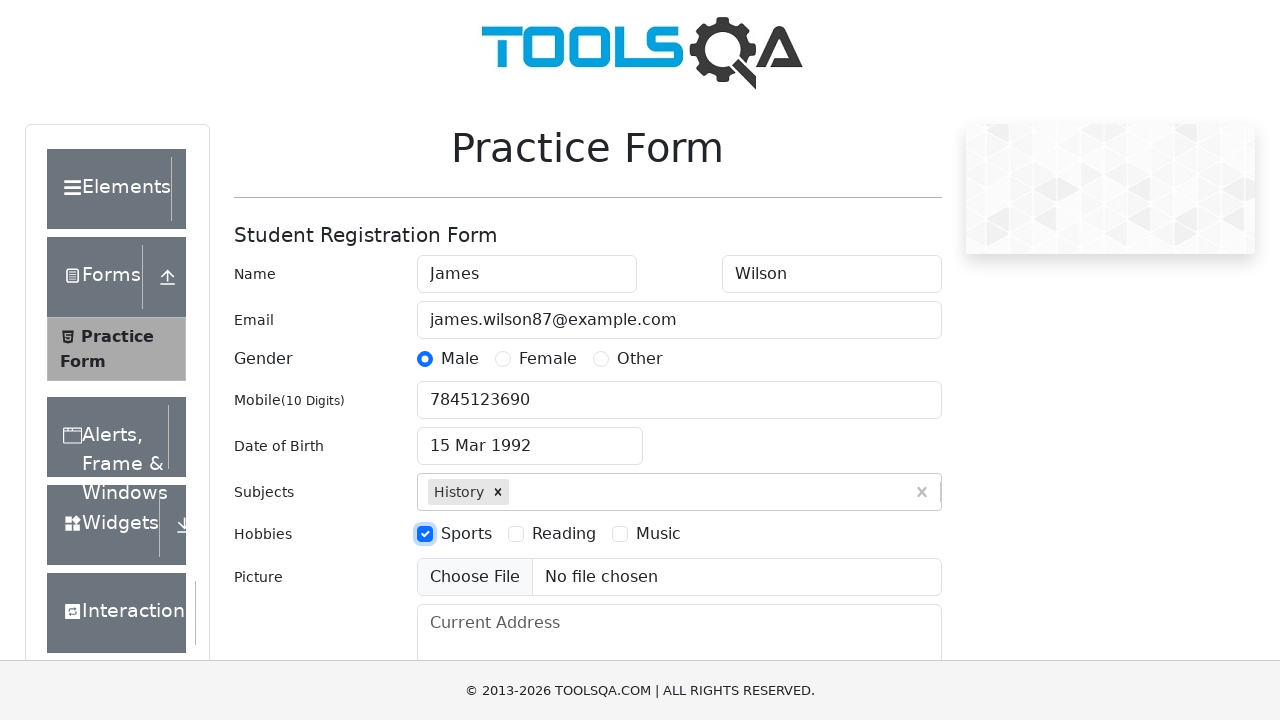

Filled current address field with '742 Evergreen Terrace, Springfield' on #currentAddress
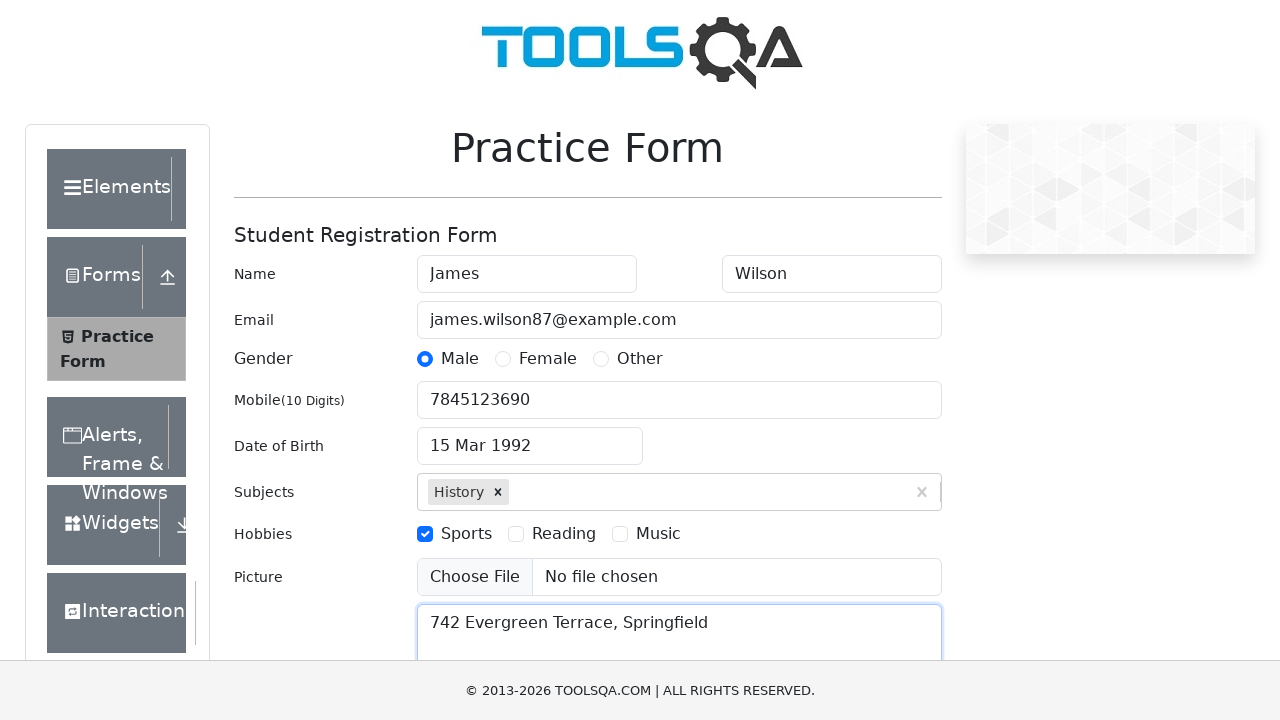

Clicked state dropdown to open options at (527, 437) on #state
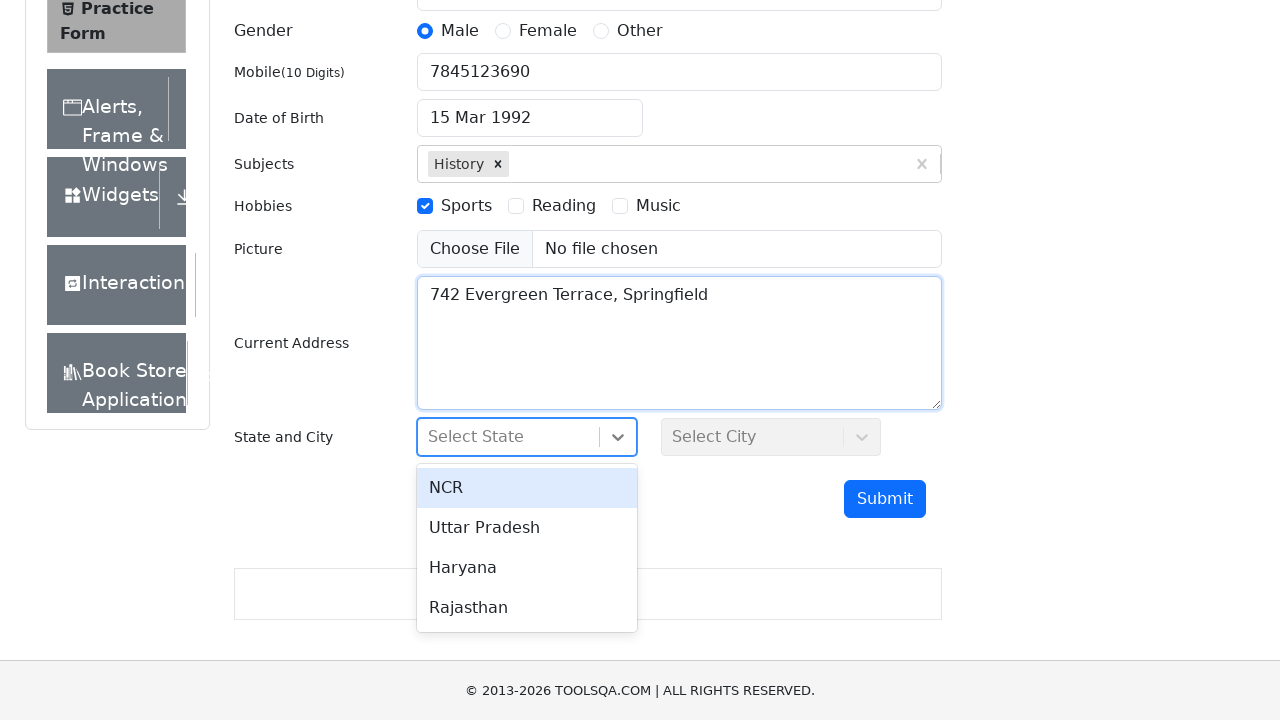

Selected NCR from state dropdown at (527, 488) on //div[contains(@class, 'option') and text()='NCR']
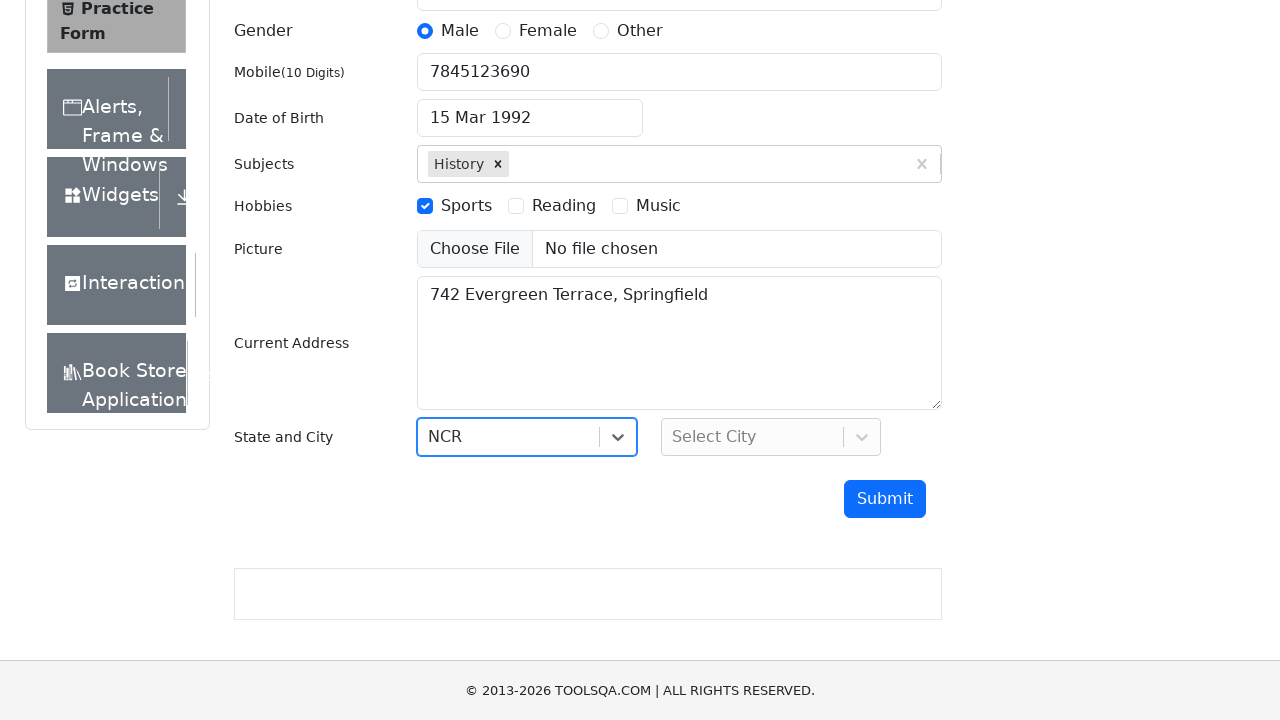

Clicked city dropdown to open options at (771, 437) on #city
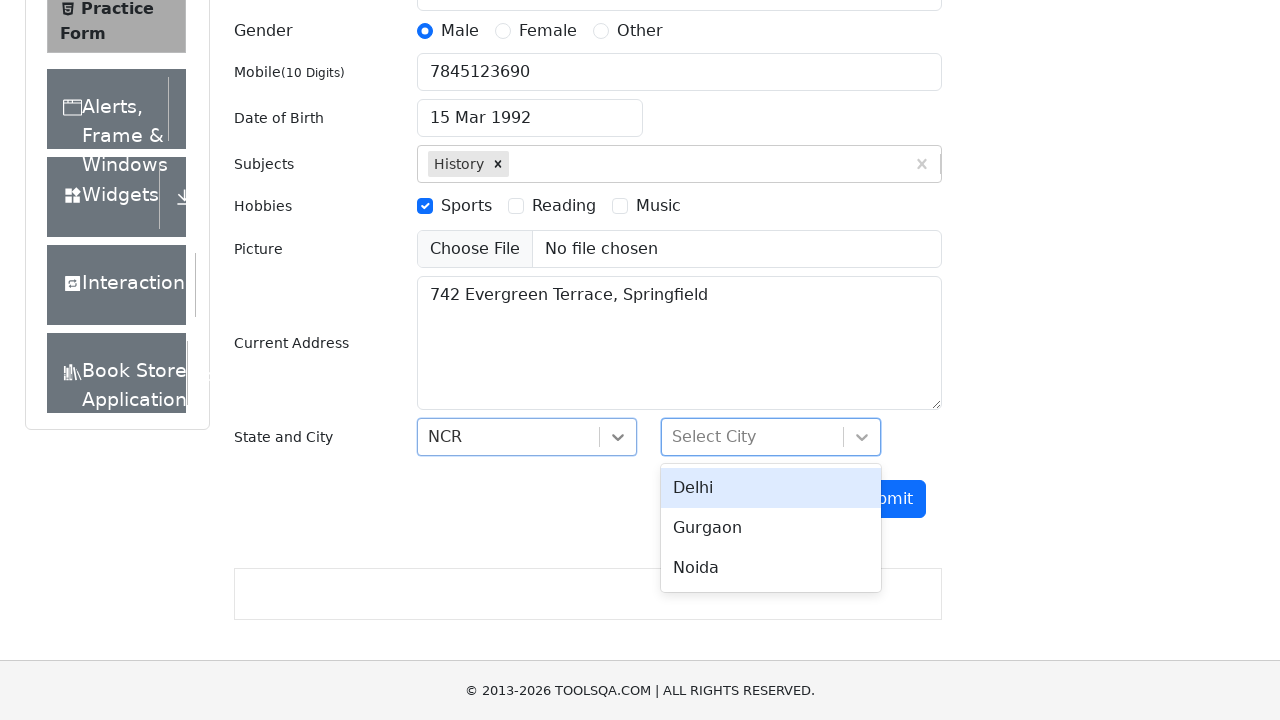

Selected Delhi from city dropdown at (771, 488) on //div[contains(@class, 'option') and text()='Delhi']
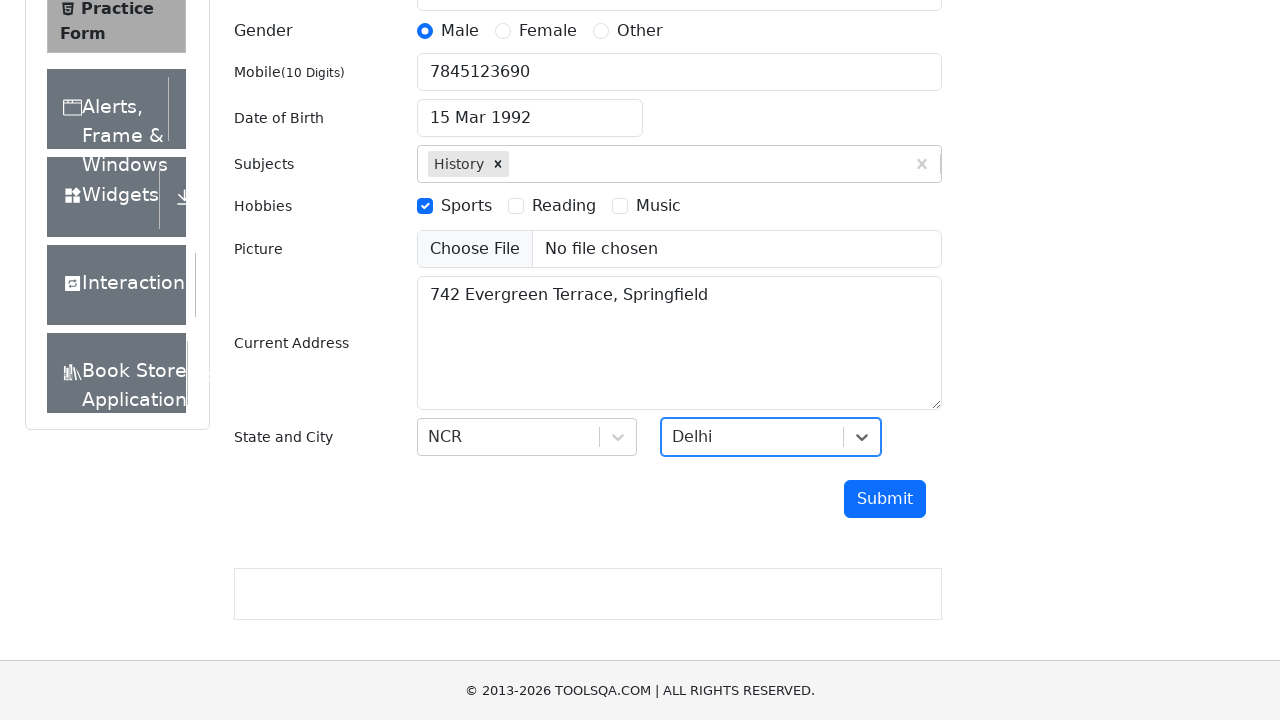

Clicked submit button to submit the registration form at (885, 499) on #submit
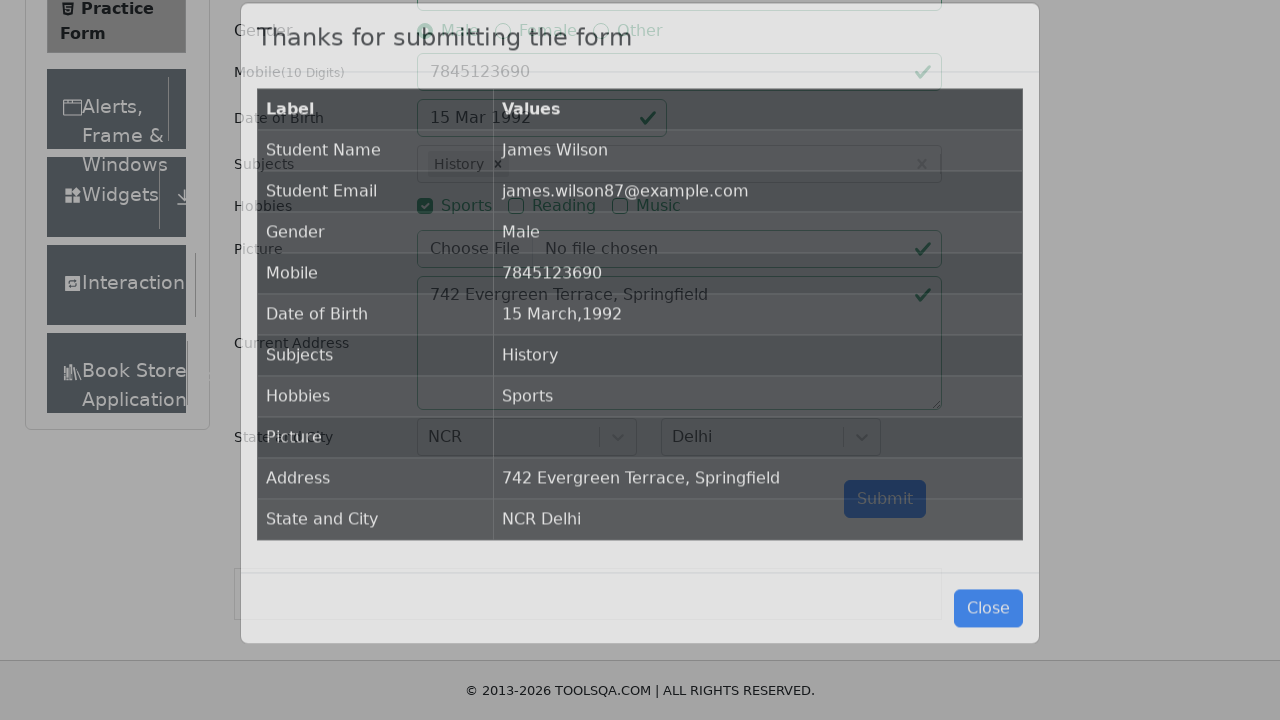

Confirmation modal appeared on page
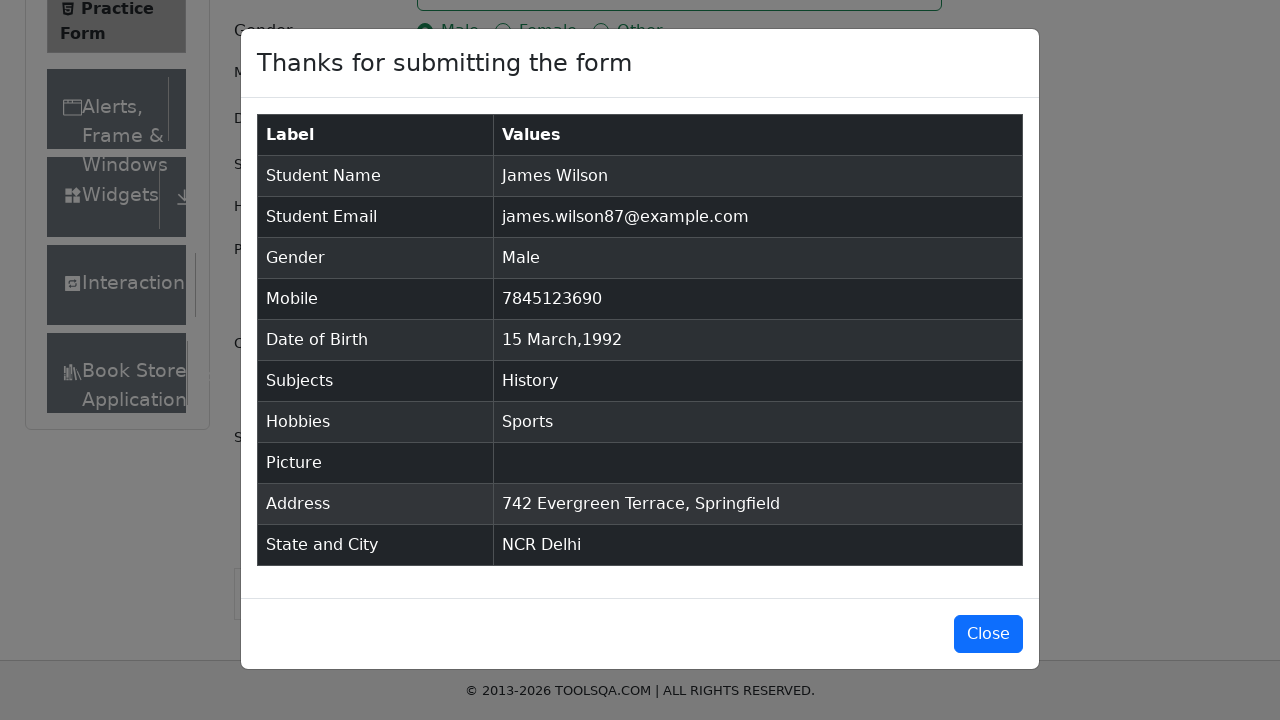

Verified success message 'Thanks for submitting the form' is displayed
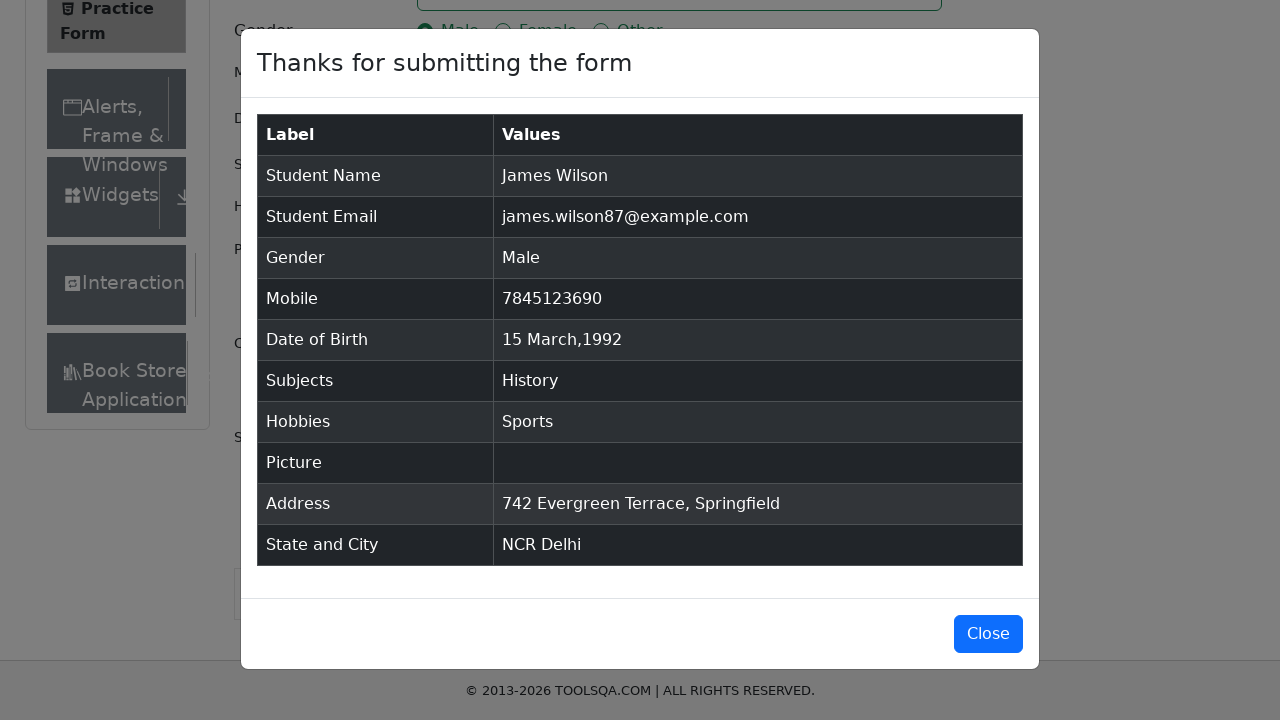

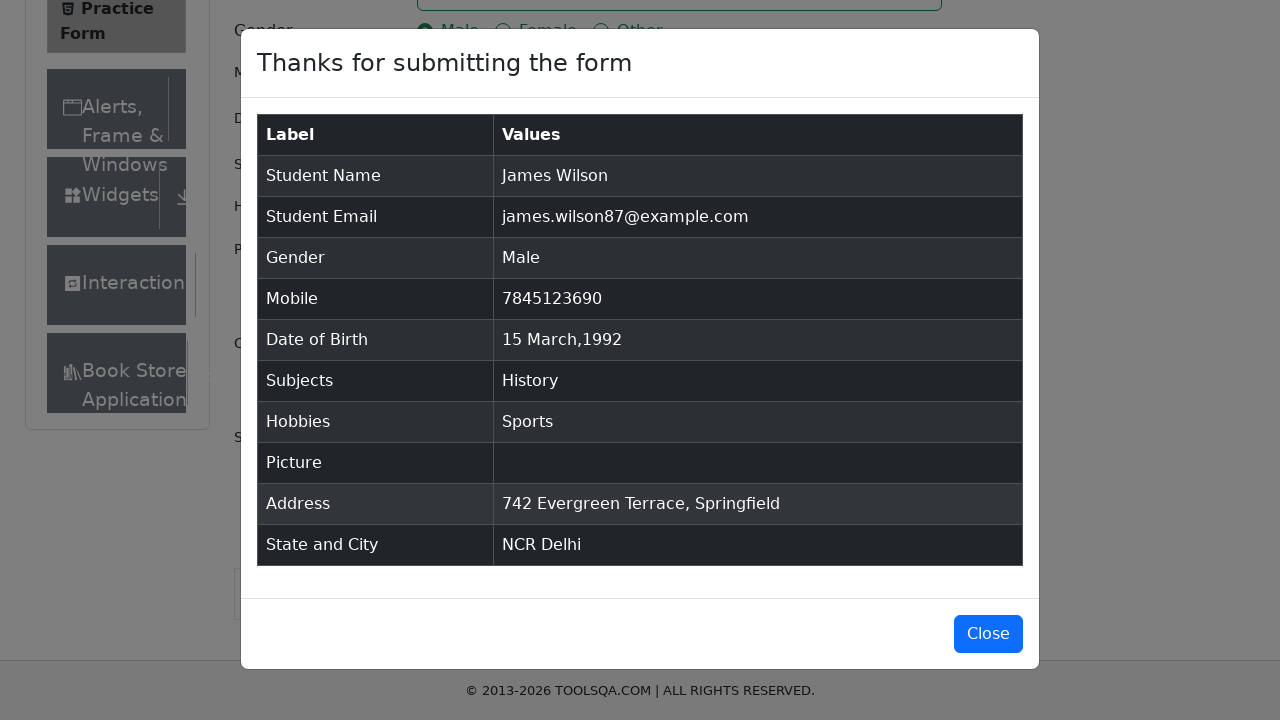